Tests a registration form by filling in first name, last name fields, selecting a hobby checkbox, and then clearing the last name field

Starting URL: https://demo.automationtesting.in/Register.html

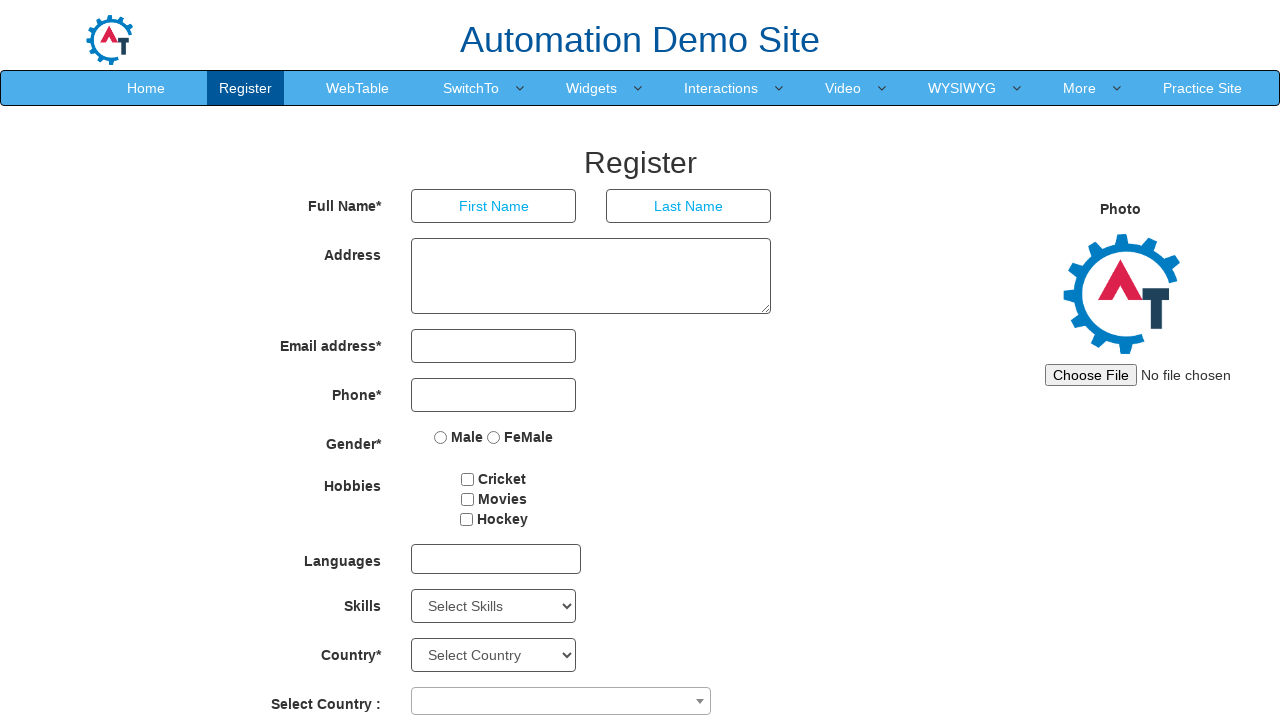

Filled first name field with 'testA' on input[ng-model='FirstName']
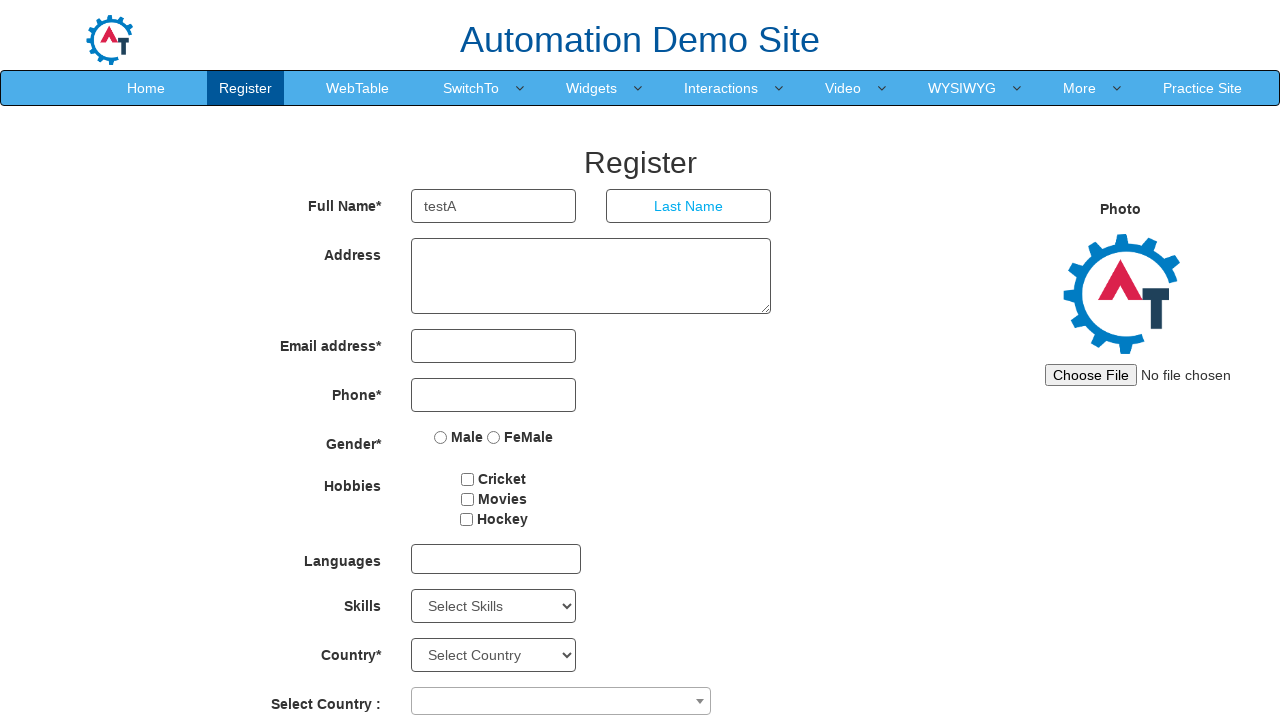

Filled last name field with 'testB' on input[ng-model='LastName']
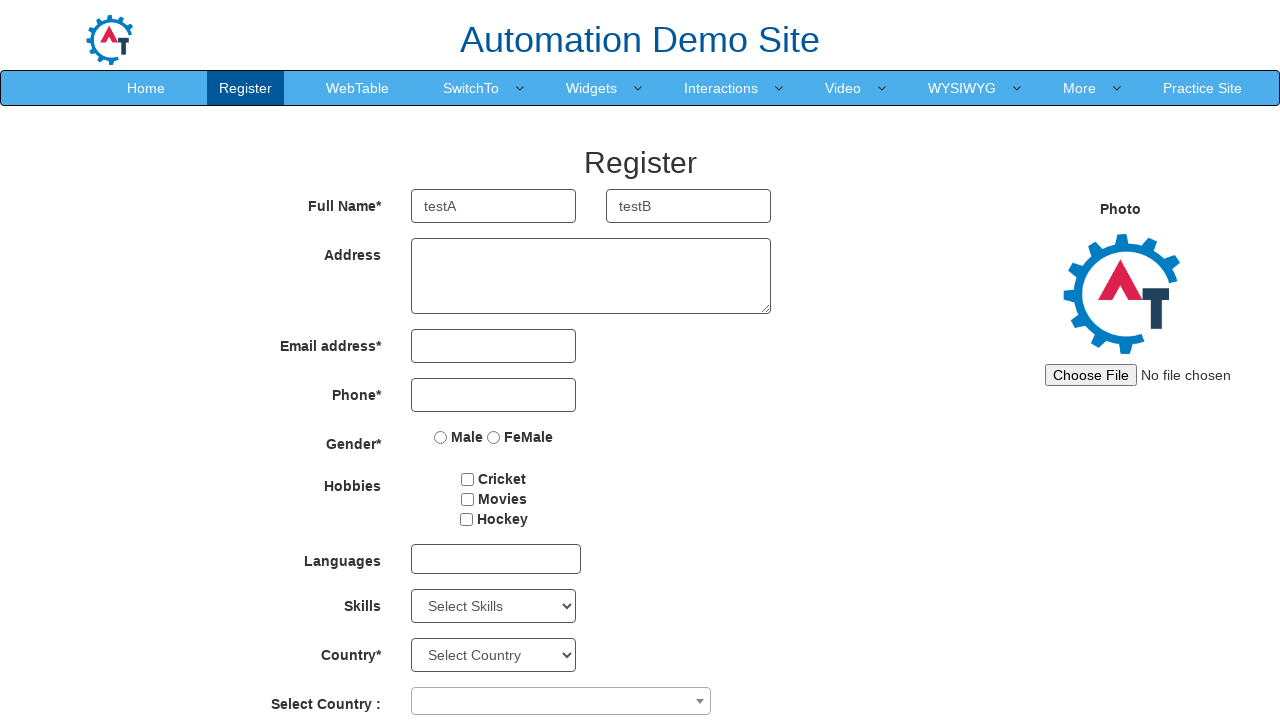

Selected Cricket hobby checkbox at (468, 479) on input[value='Cricket']
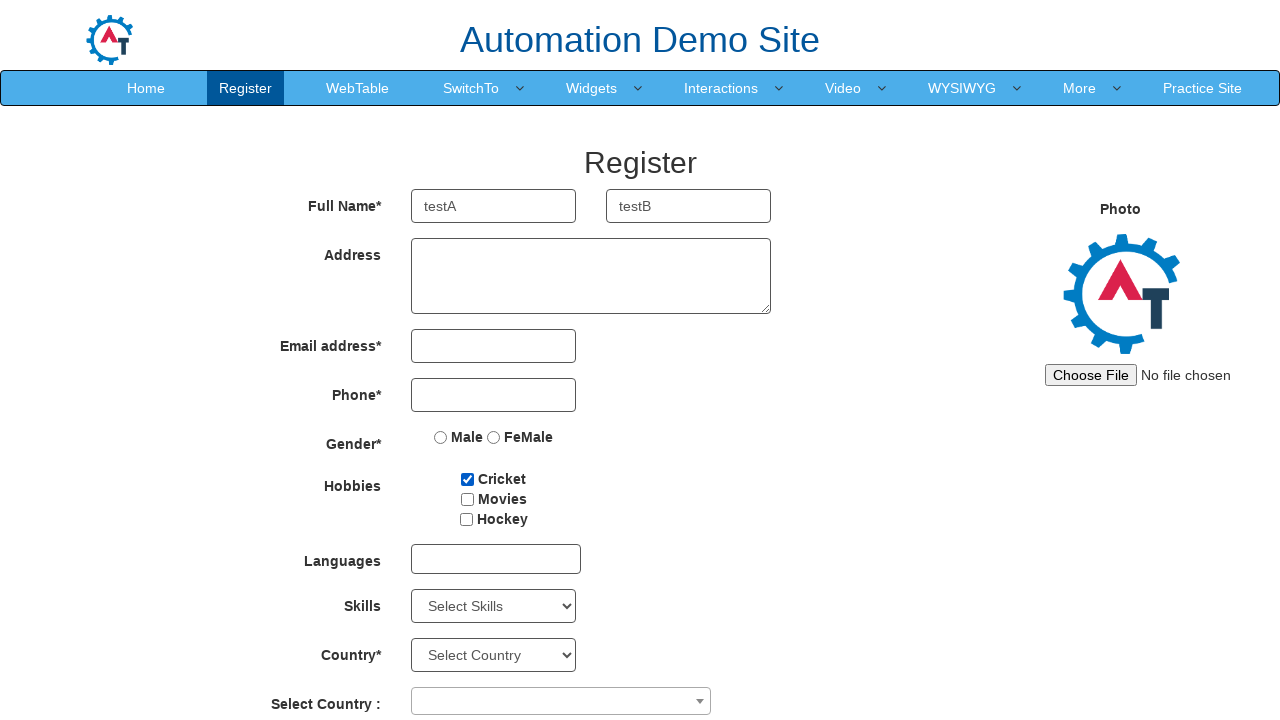

Cleared last name field on input[ng-model='LastName']
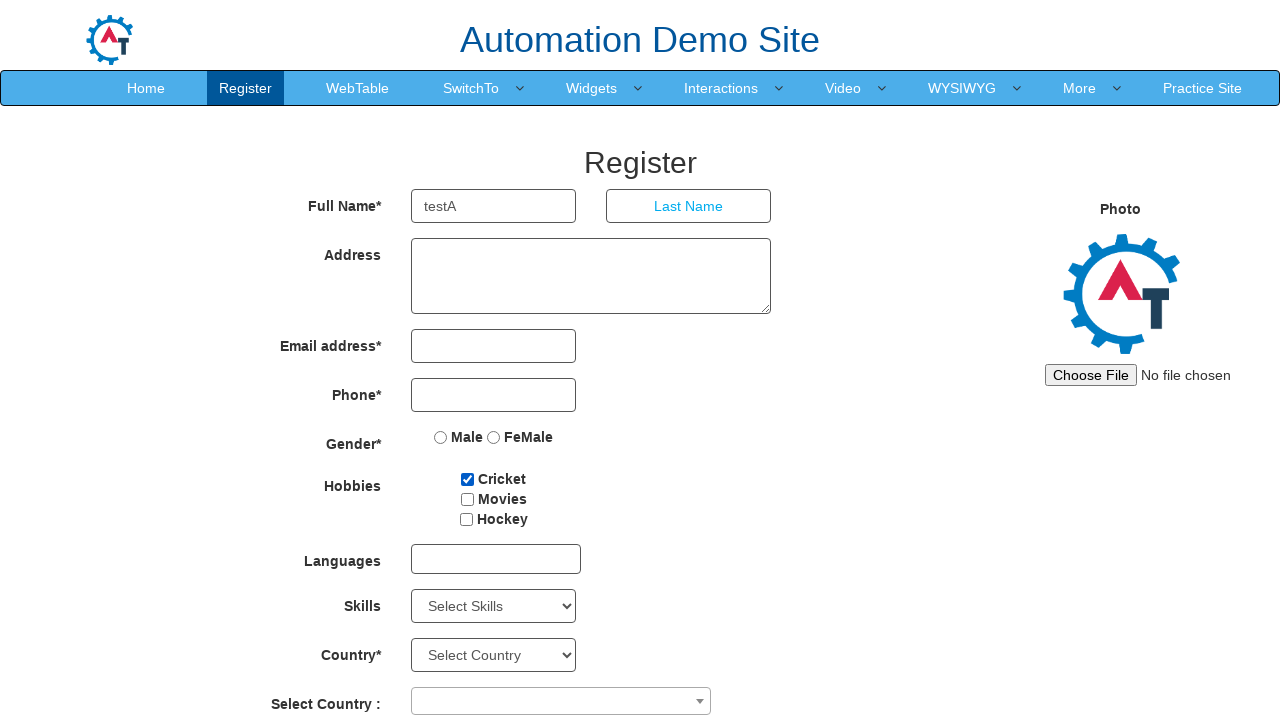

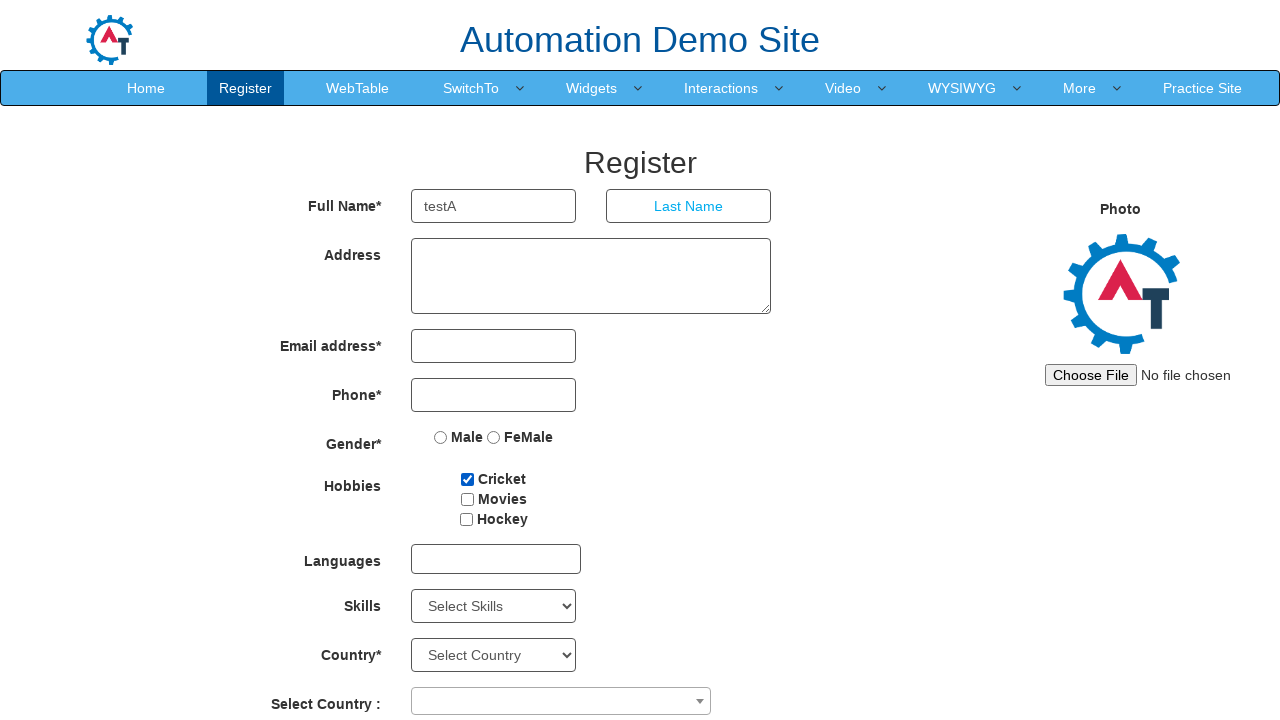